Navigates to W3Schools HTML tables page and interacts with the example customer table by reading cell values and iterating through rows and columns

Starting URL: https://www.w3schools.com/html/html_tables.asp

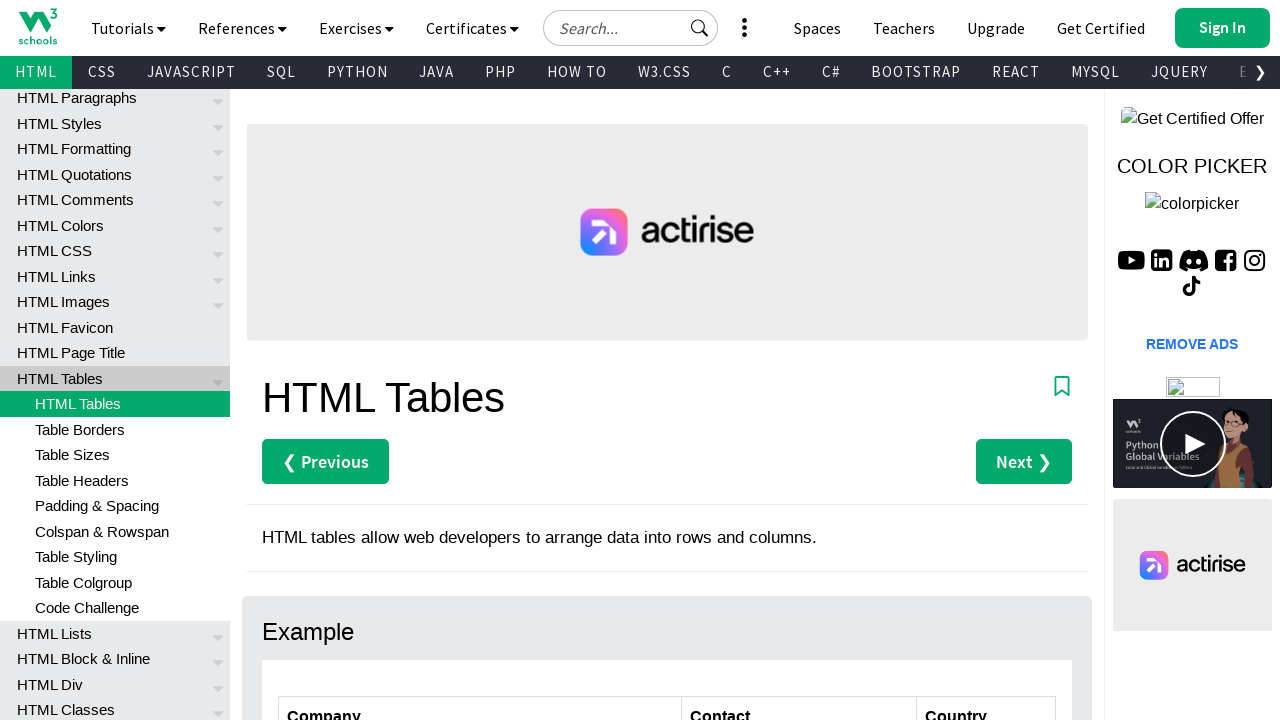

Navigated to W3Schools HTML tables page
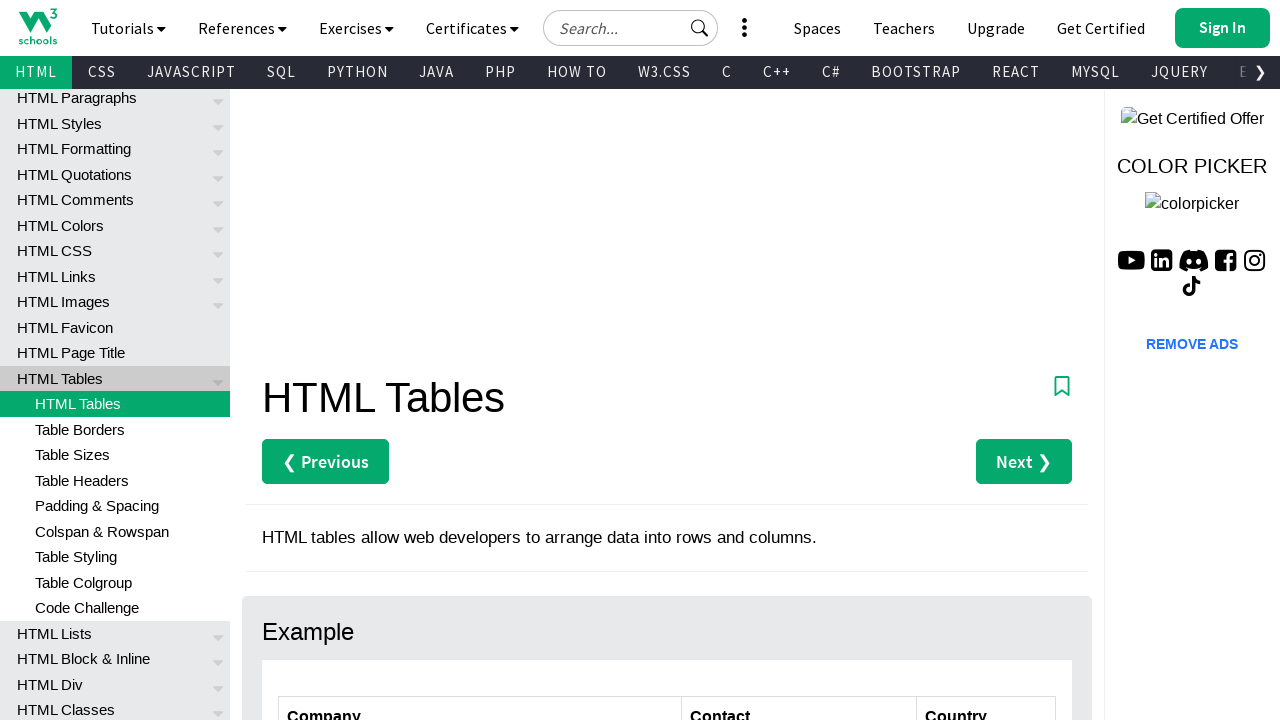

Retrieved text content from table cell at row 2, column 2
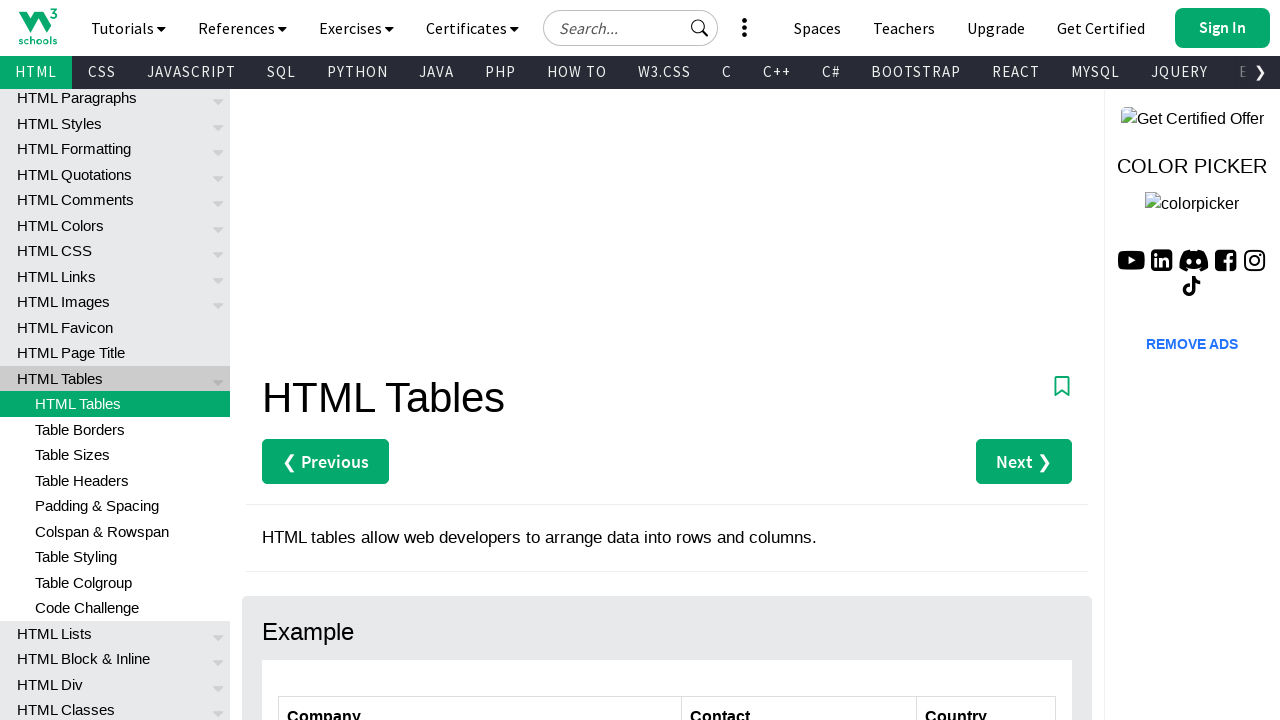

Counted total number of rows in the customer table
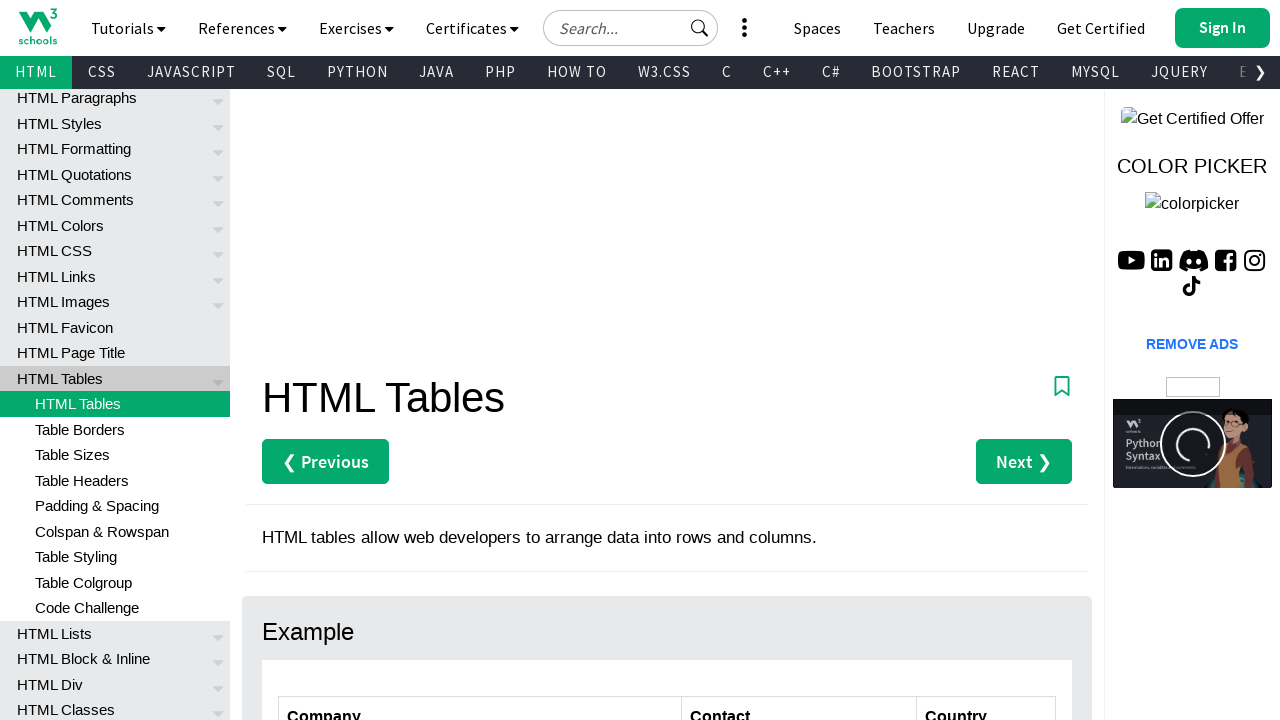

Counted total number of columns in the header row
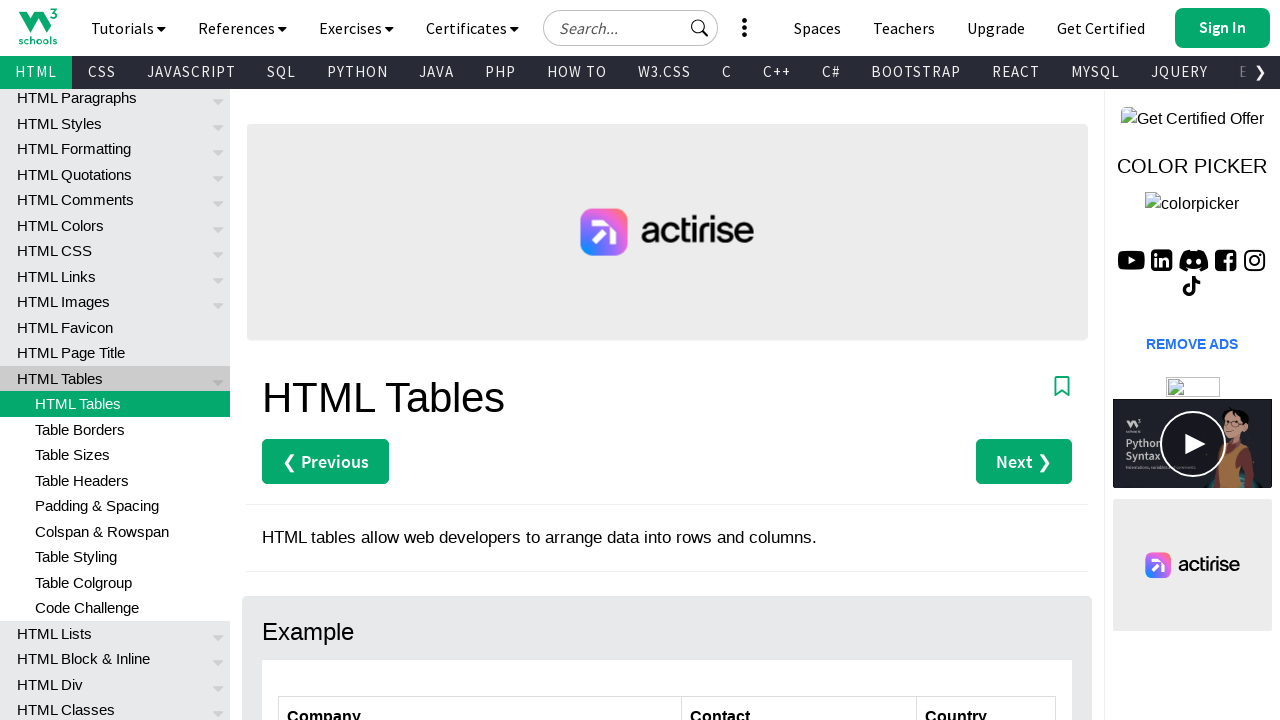

Retrieved cell data from row 2, column 1
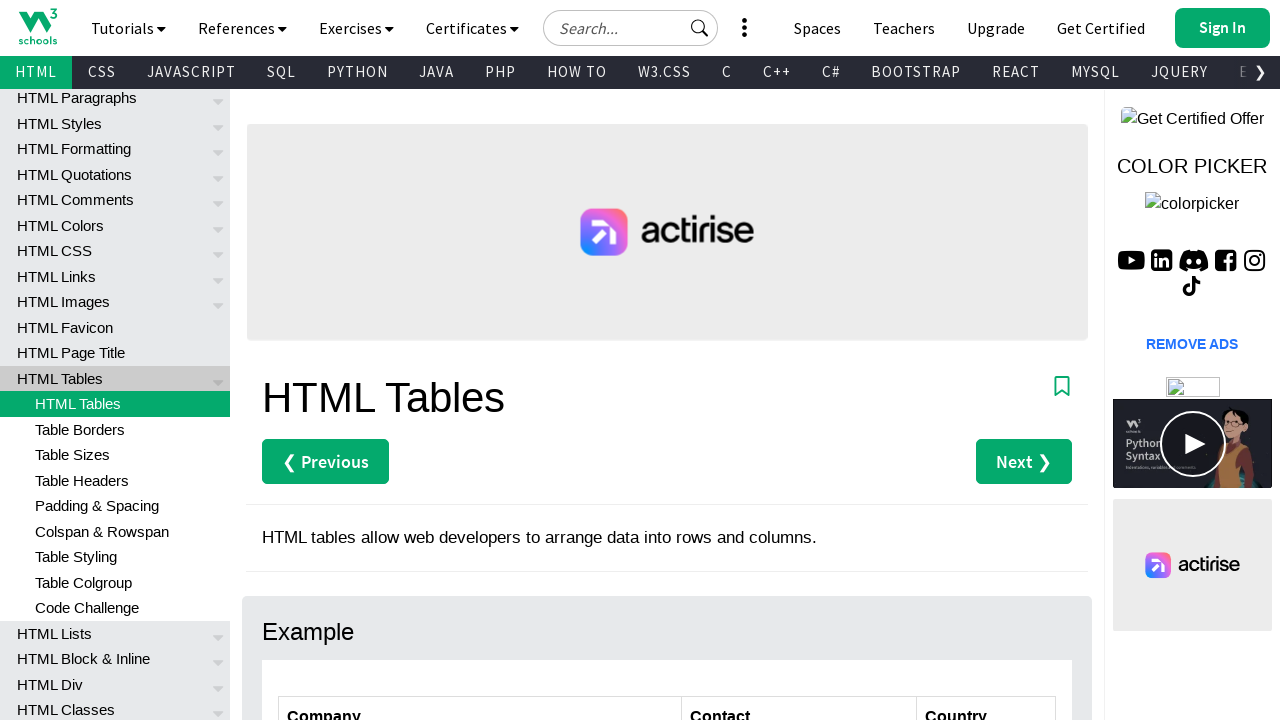

Retrieved cell data from row 2, column 2
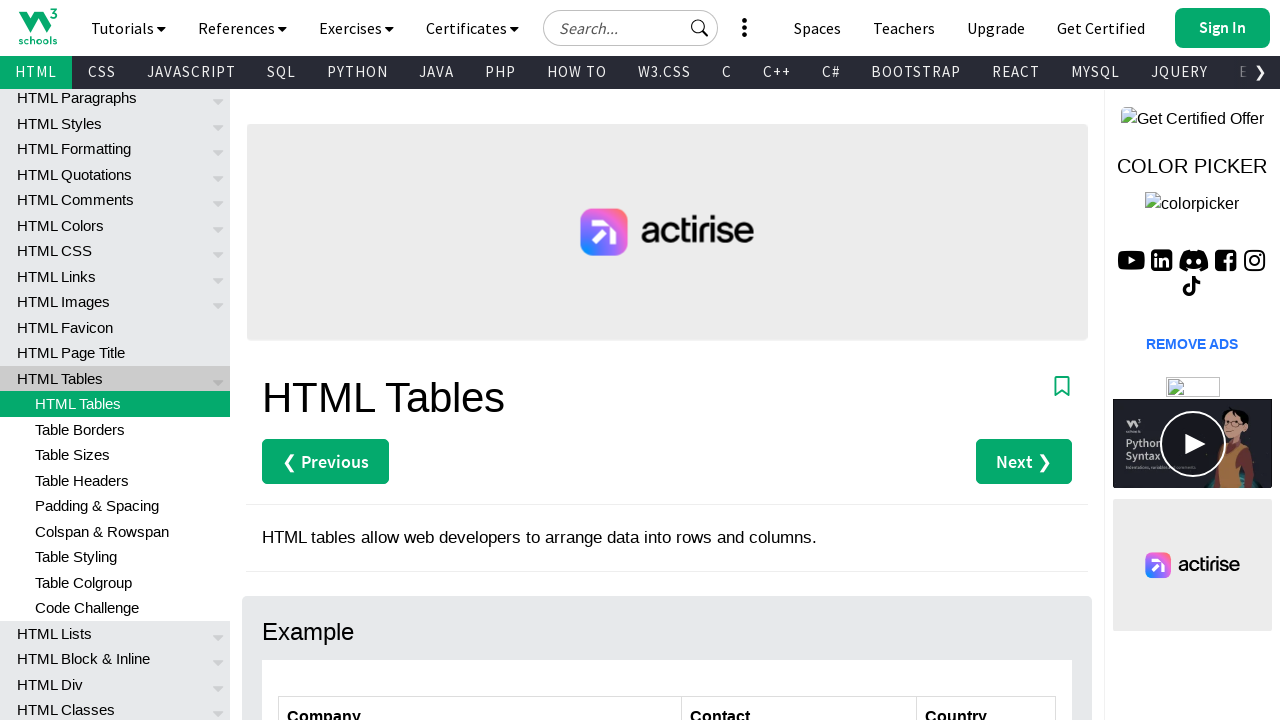

Retrieved cell data from row 2, column 3
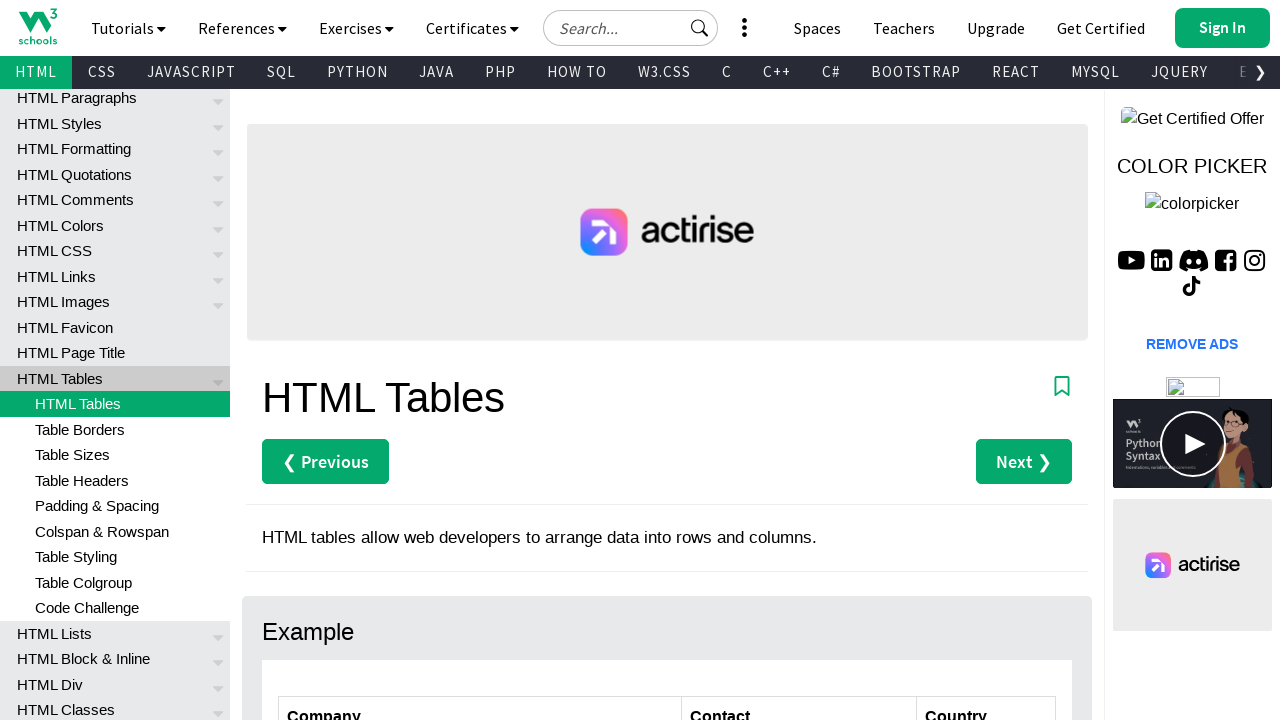

Retrieved cell data from row 3, column 1
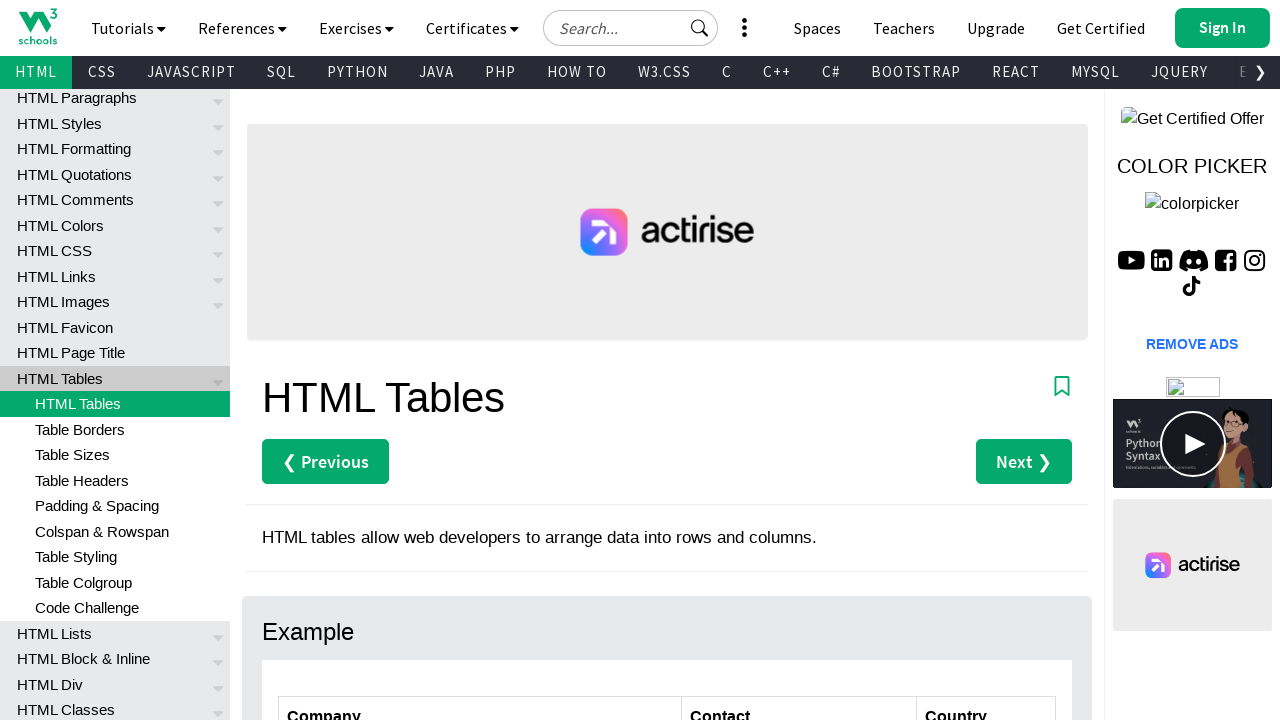

Retrieved cell data from row 3, column 2
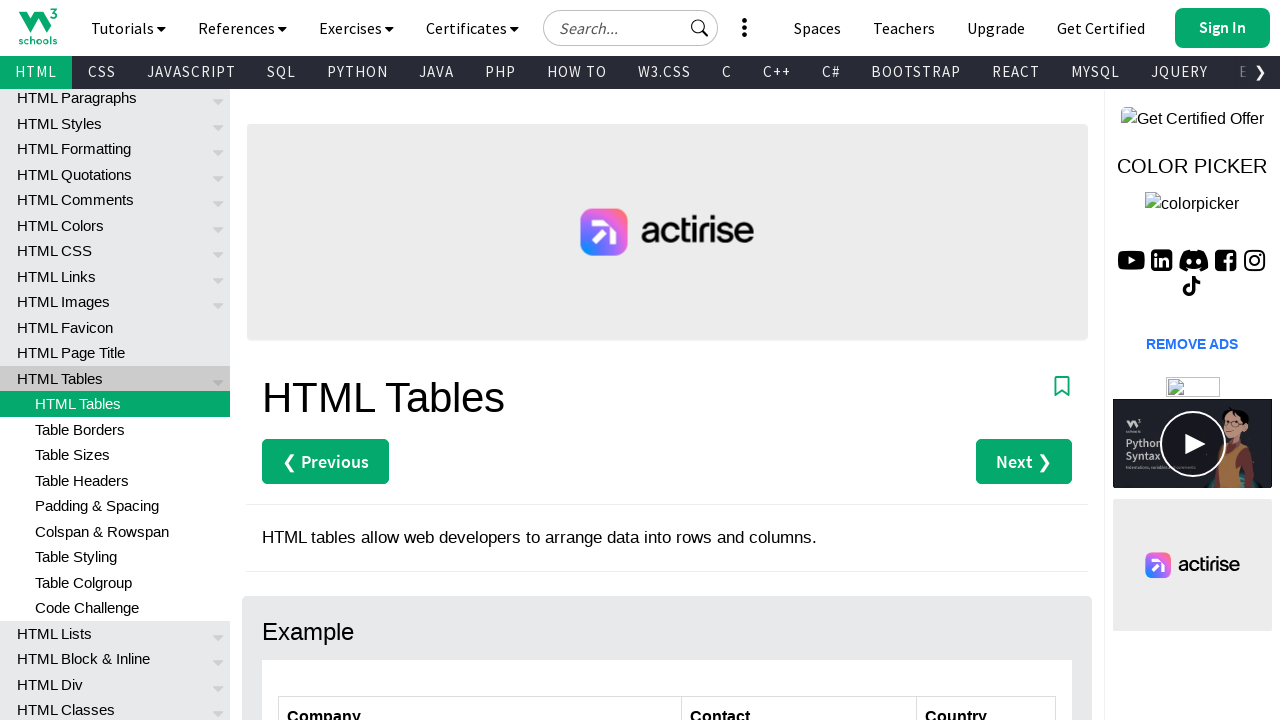

Retrieved cell data from row 3, column 3
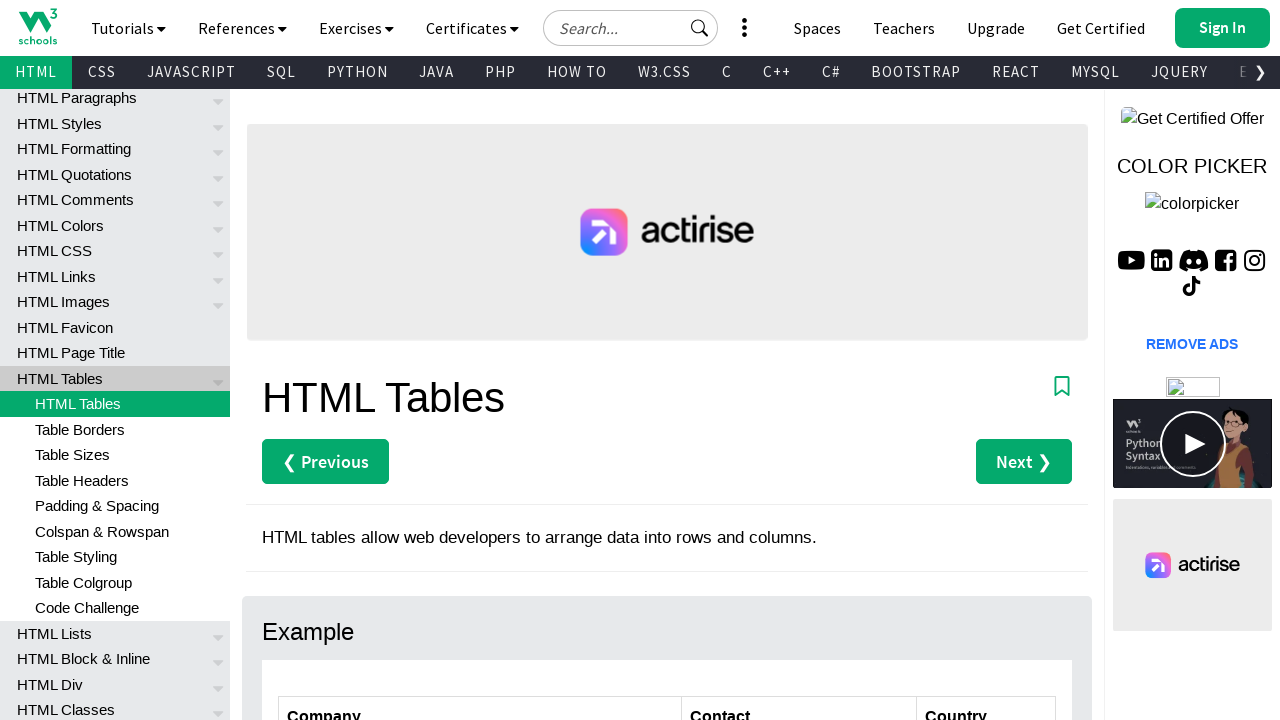

Retrieved cell data from row 4, column 1
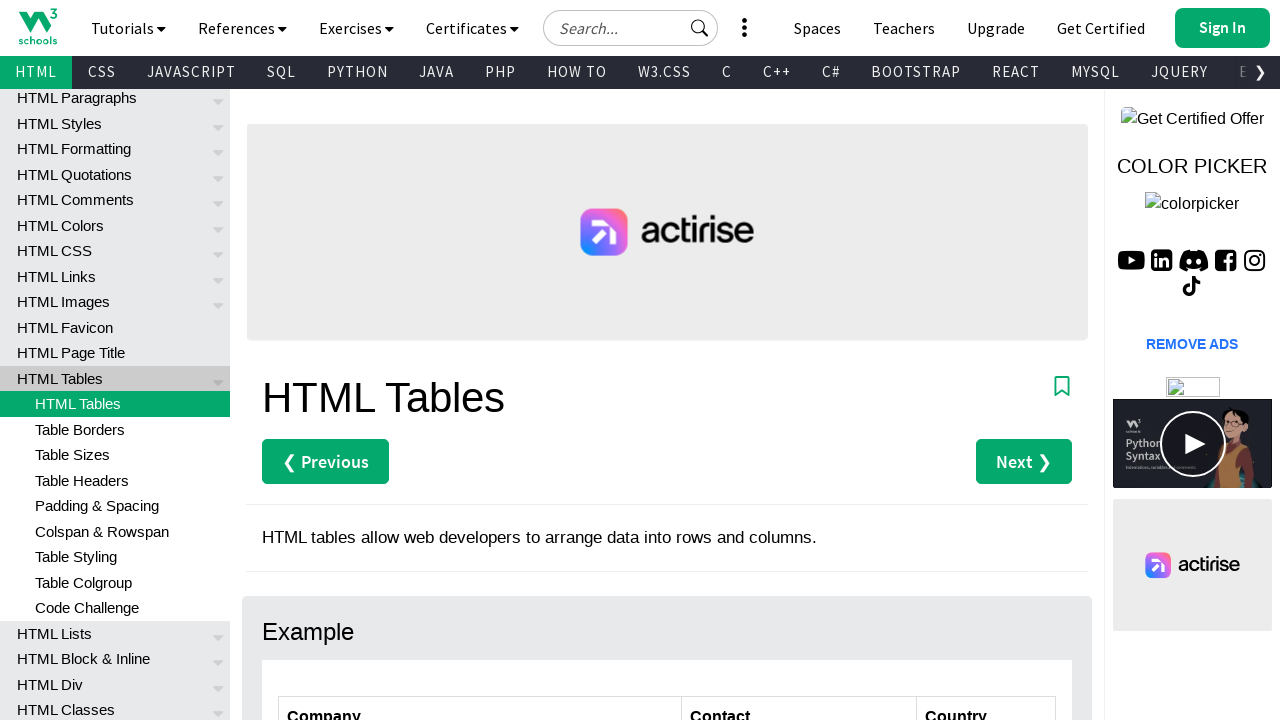

Retrieved cell data from row 4, column 2
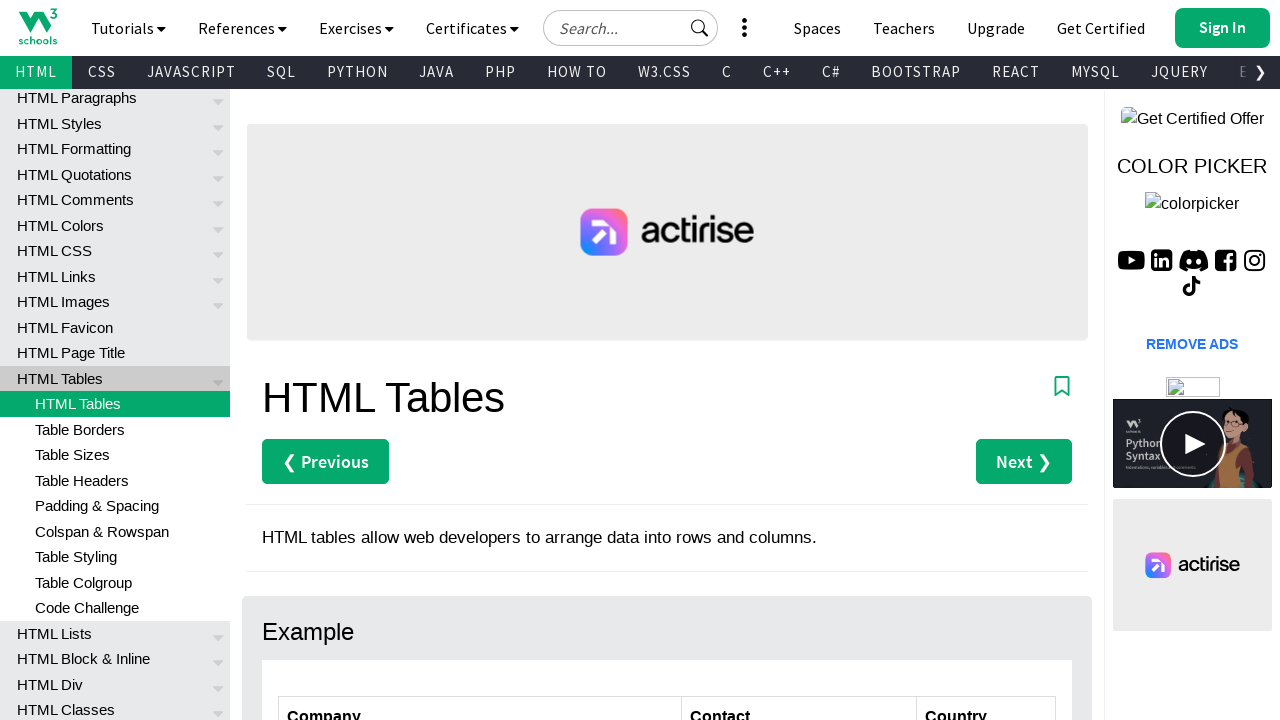

Retrieved cell data from row 4, column 3
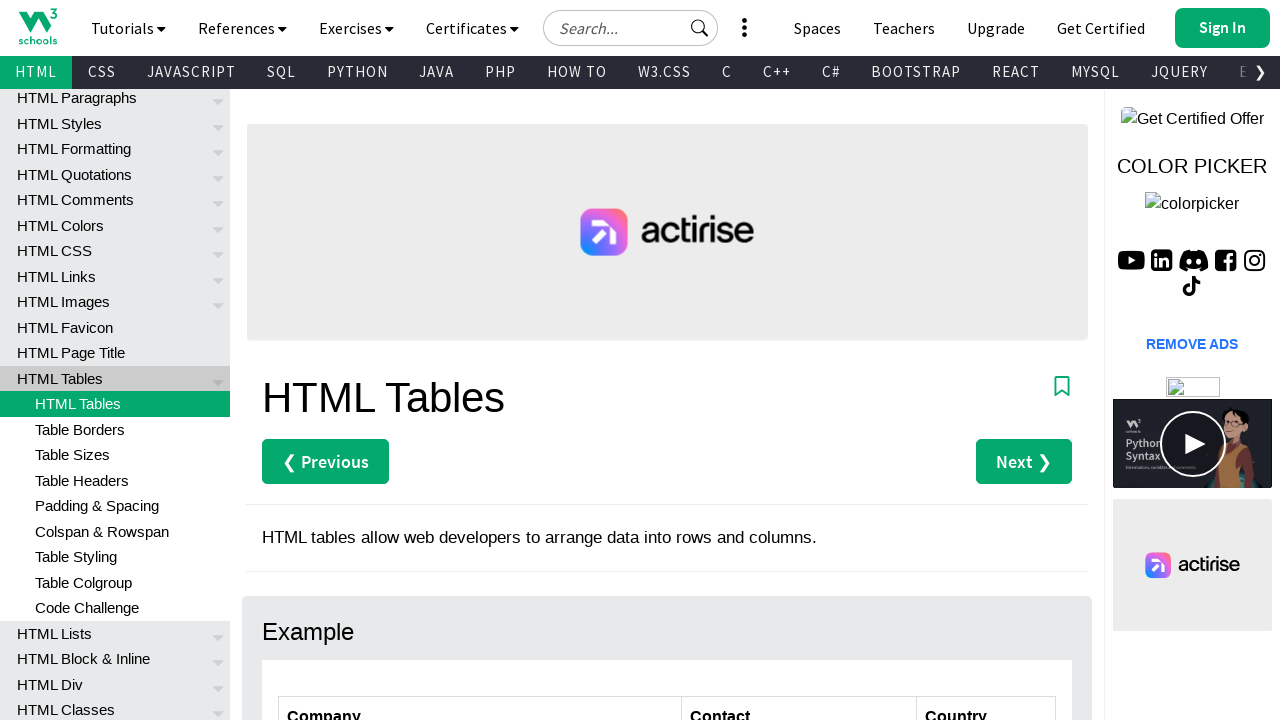

Retrieved cell data from row 5, column 1
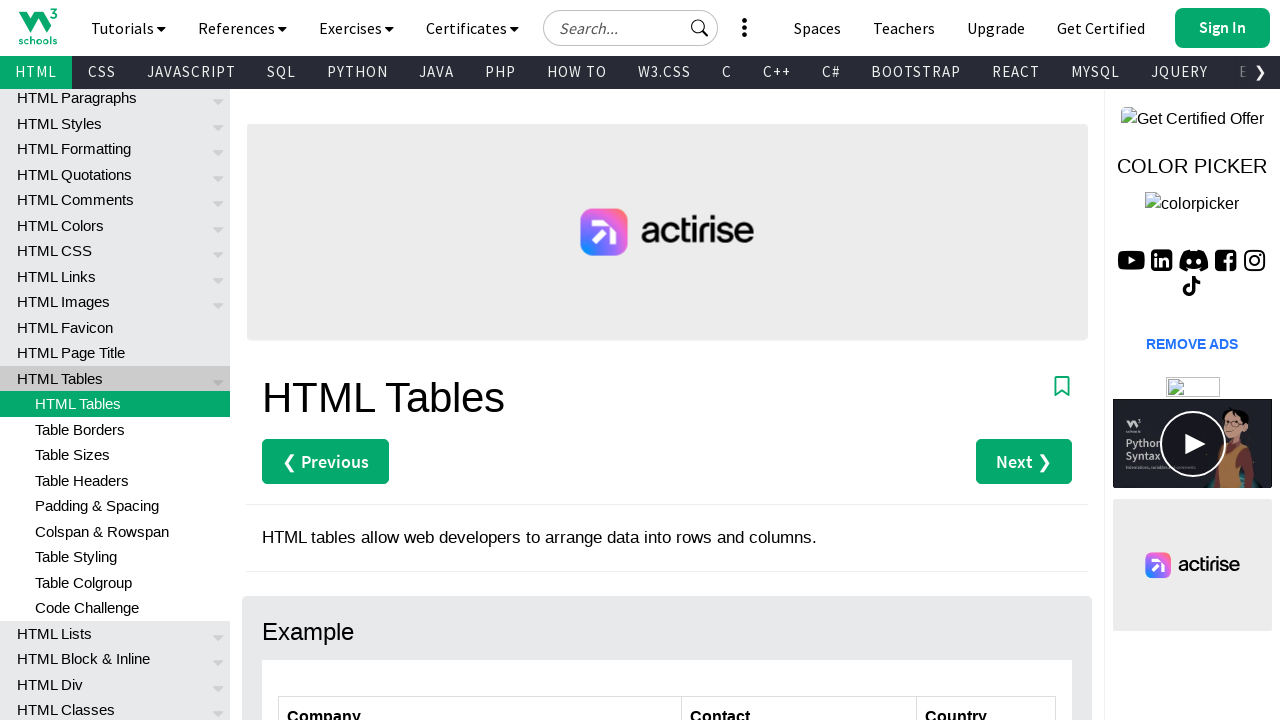

Retrieved cell data from row 5, column 2
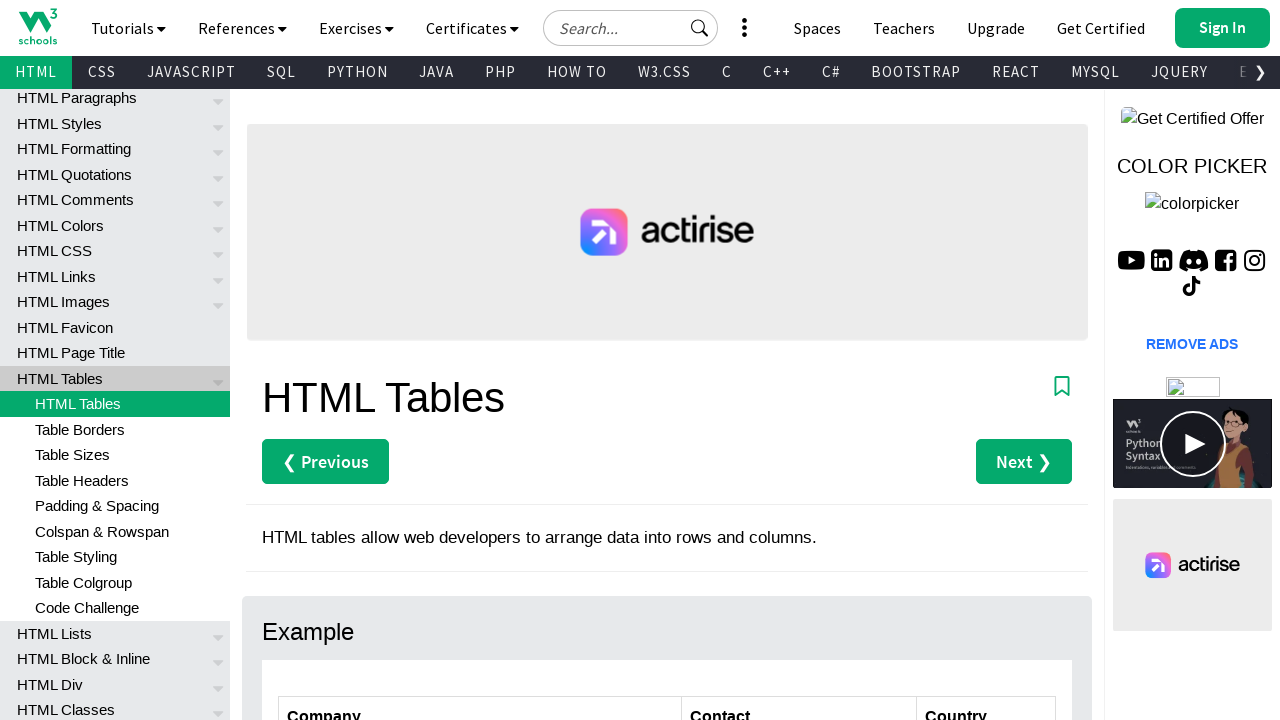

Retrieved cell data from row 5, column 3
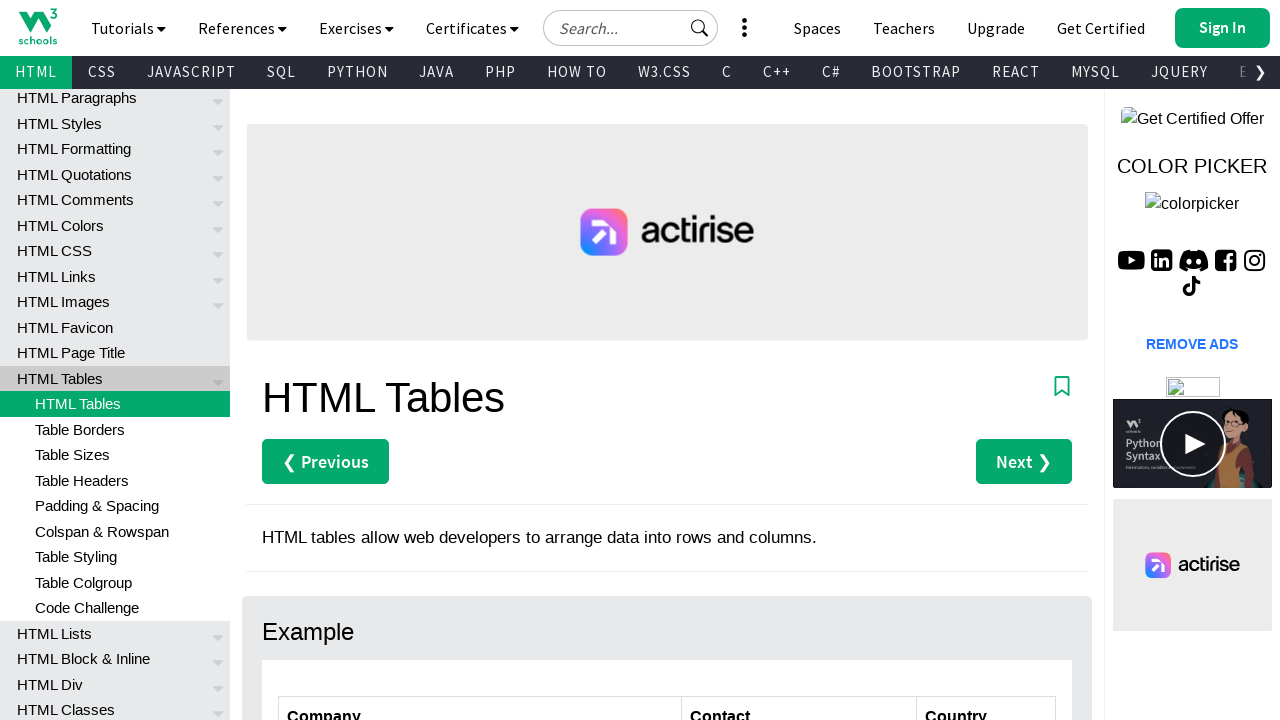

Retrieved cell data from row 6, column 1
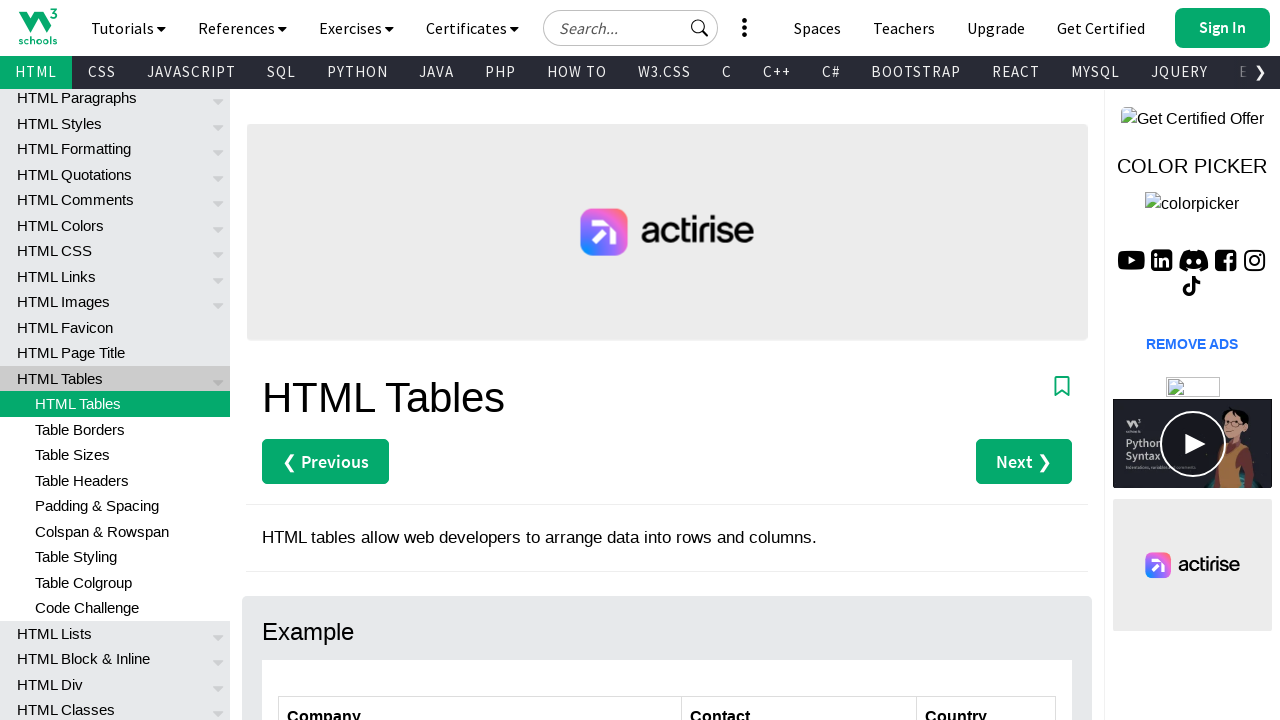

Retrieved cell data from row 6, column 2
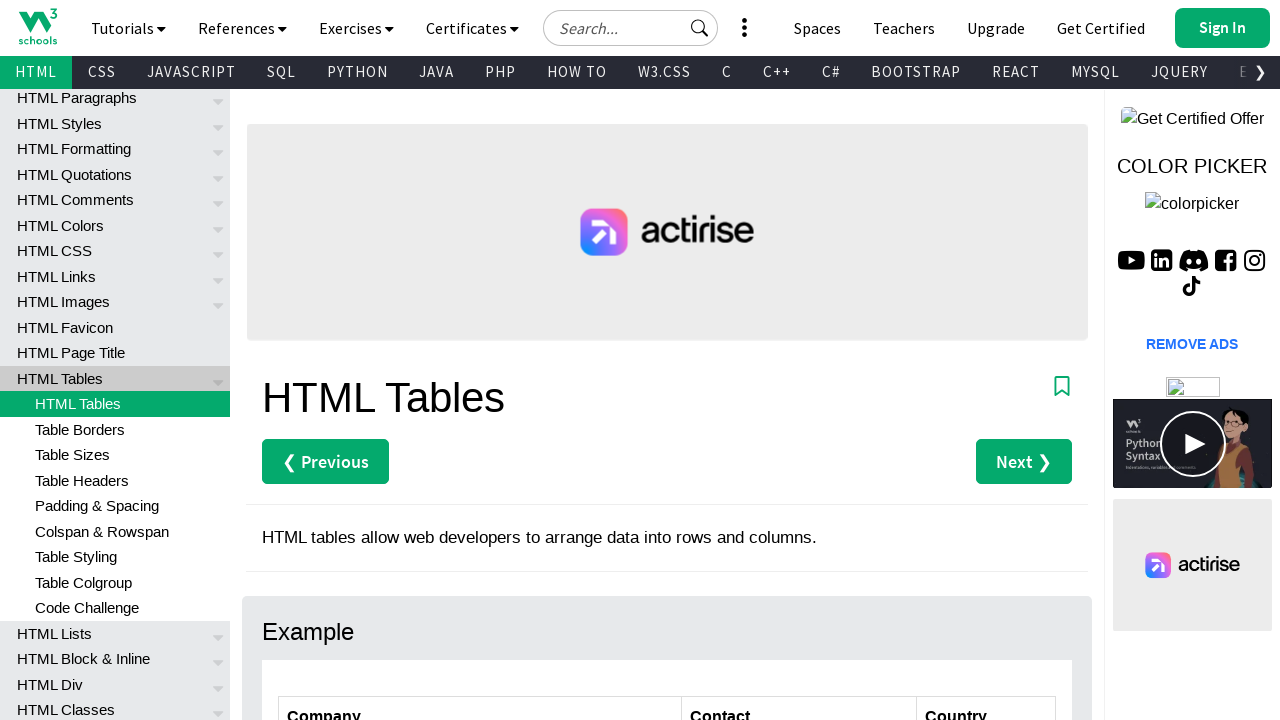

Retrieved cell data from row 6, column 3
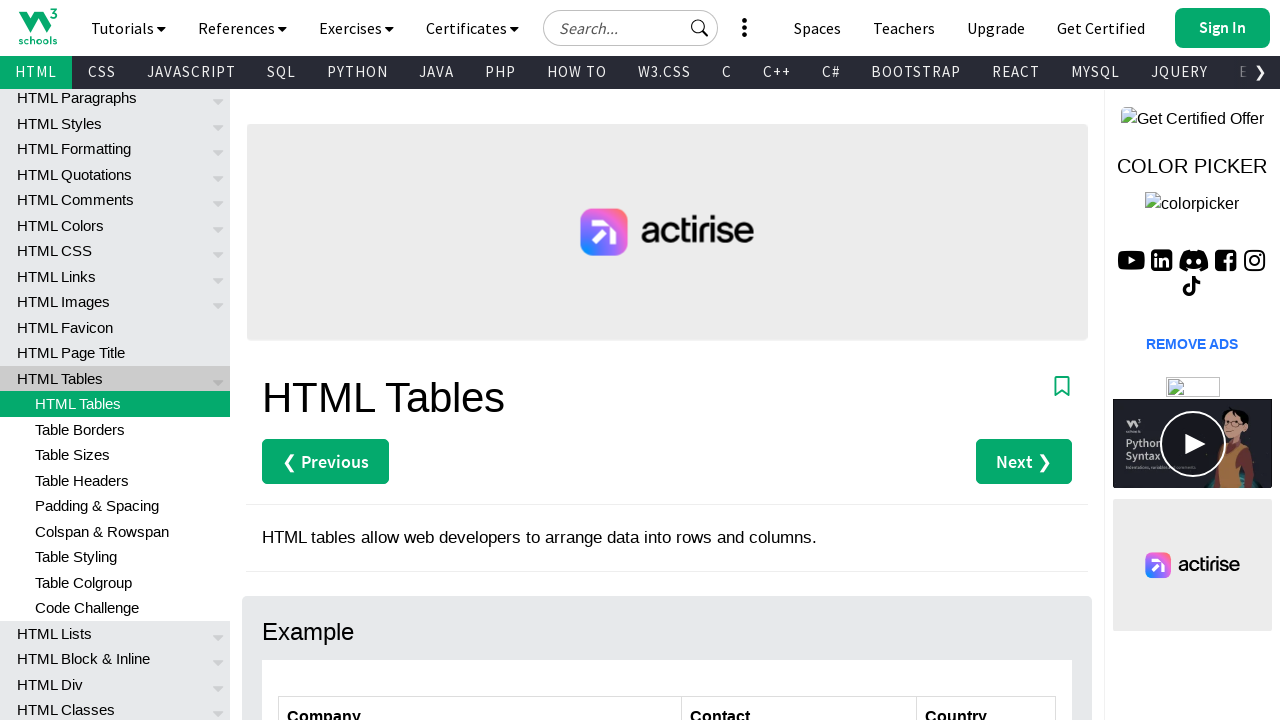

Retrieved cell data from row 7, column 1
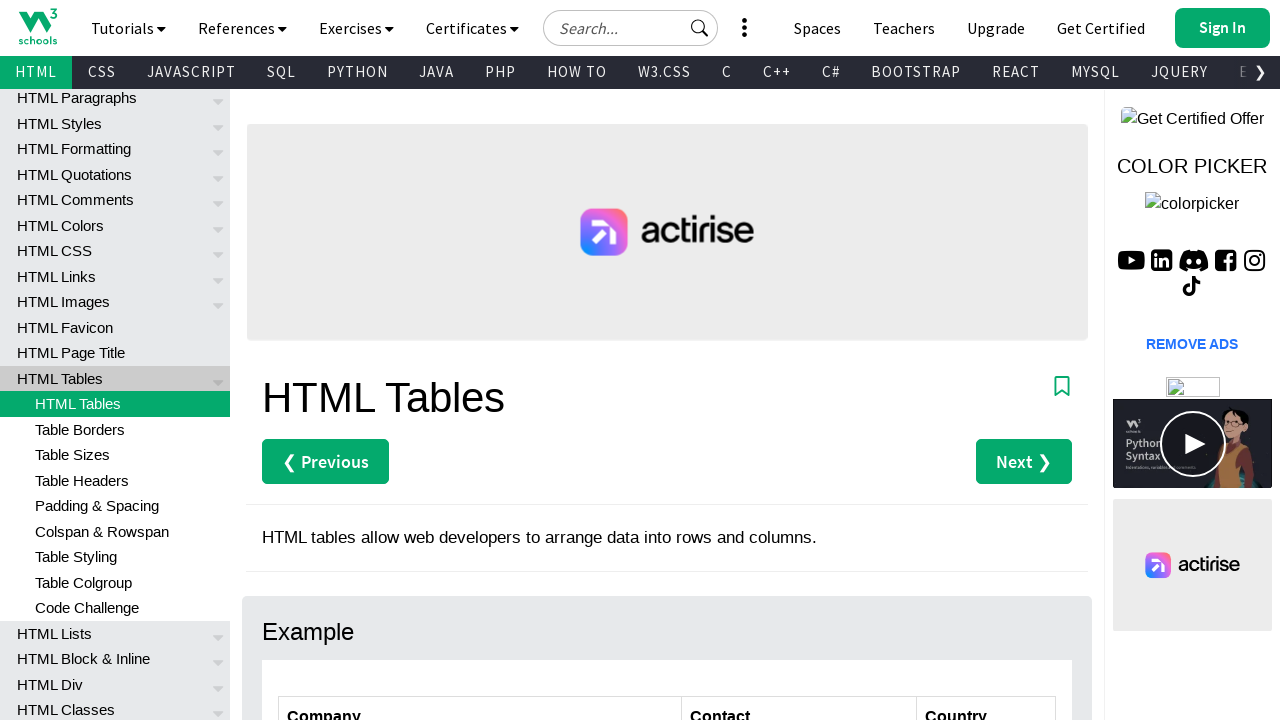

Retrieved cell data from row 7, column 2
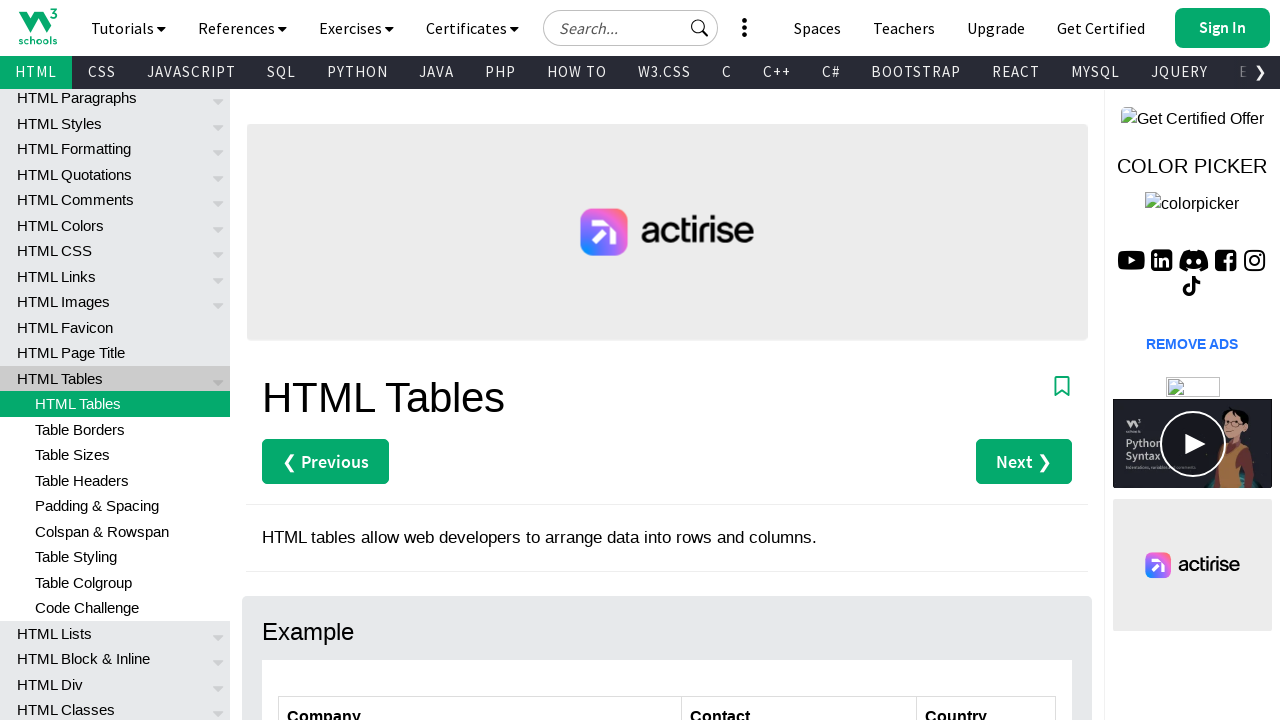

Retrieved cell data from row 7, column 3
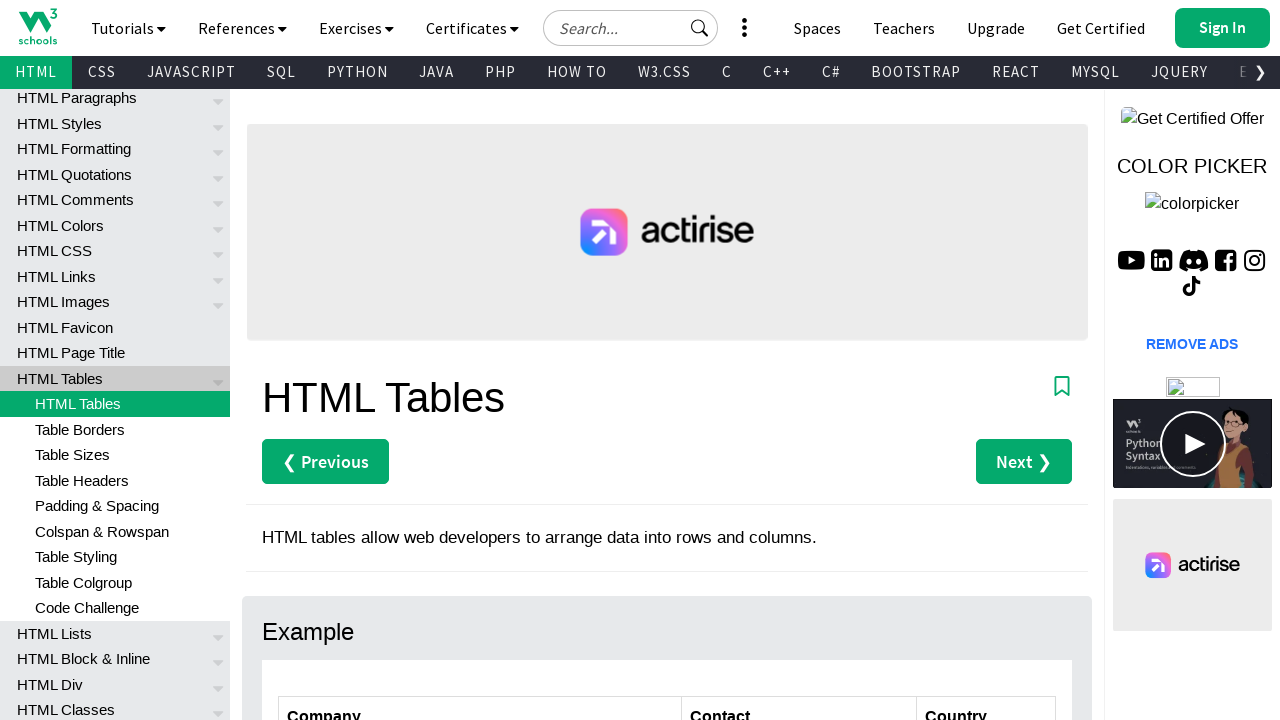

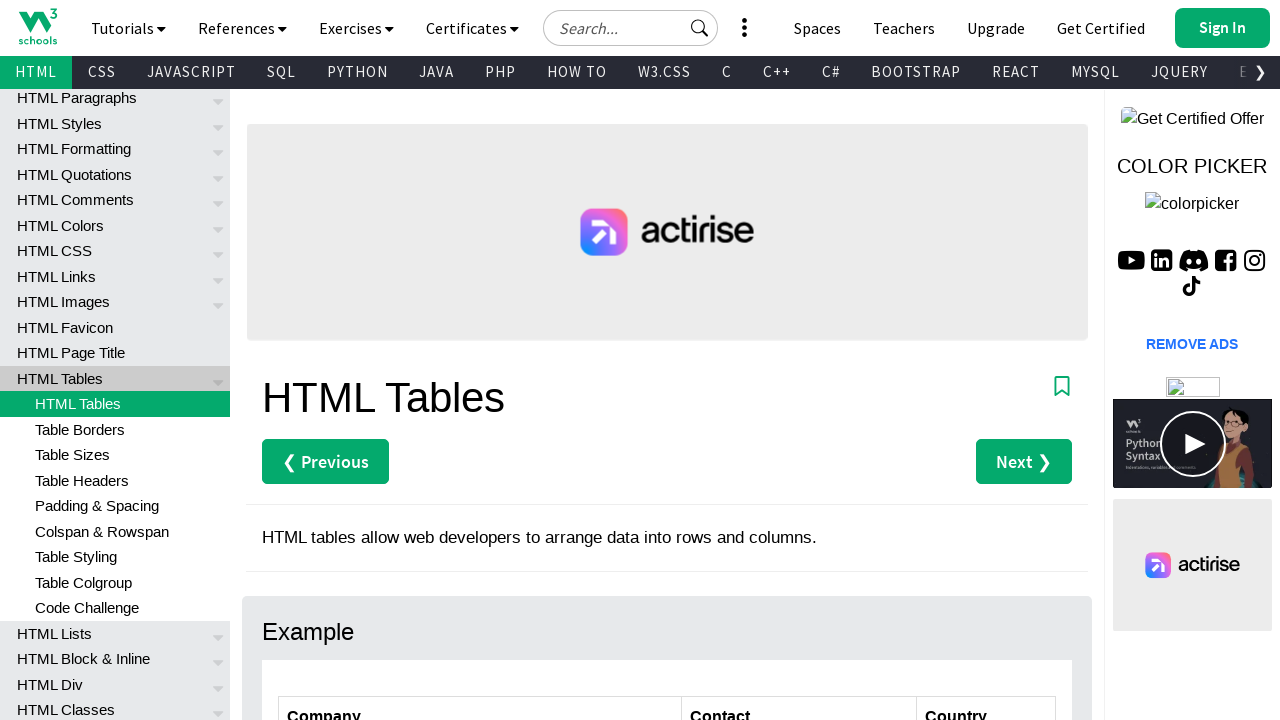